Tests mouse and keyboard actions by scrolling down the page, clicking on an Auto-complete link, and typing text into an autocomplete input field.

Starting URL: https://web-locators-static-site-qa.vercel.app/

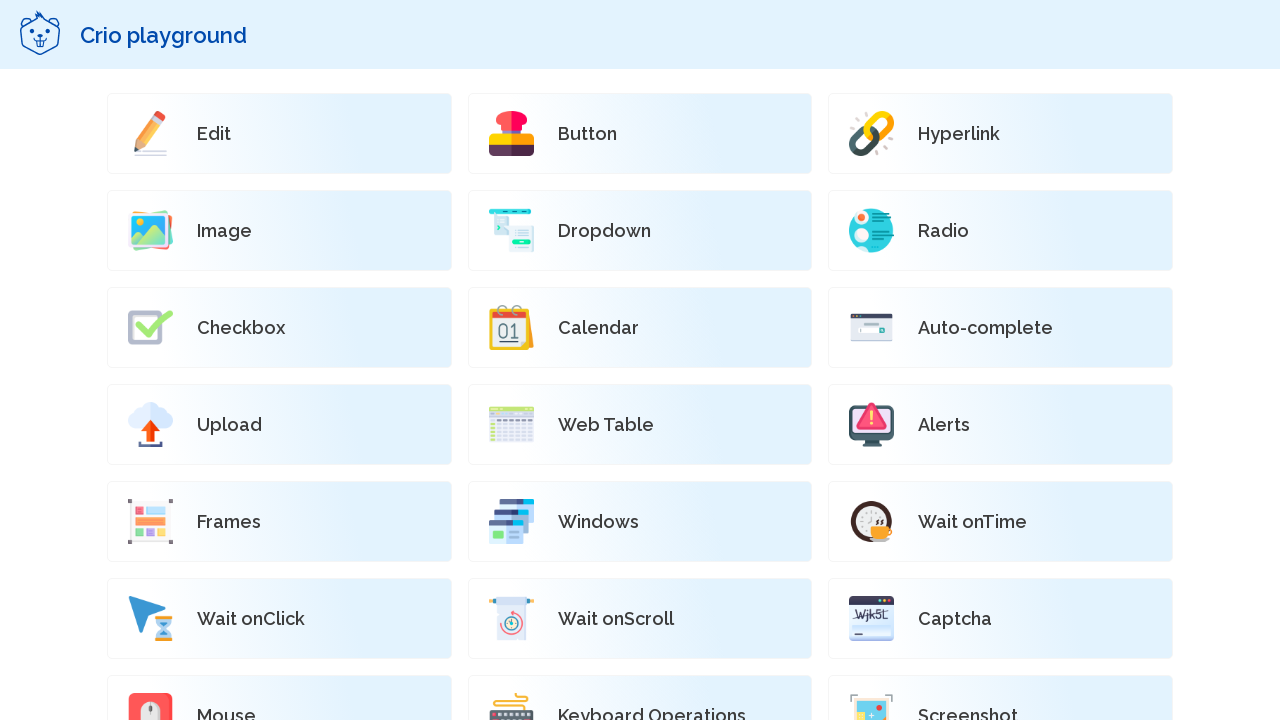

Scrolled down the page by 1500 pixels
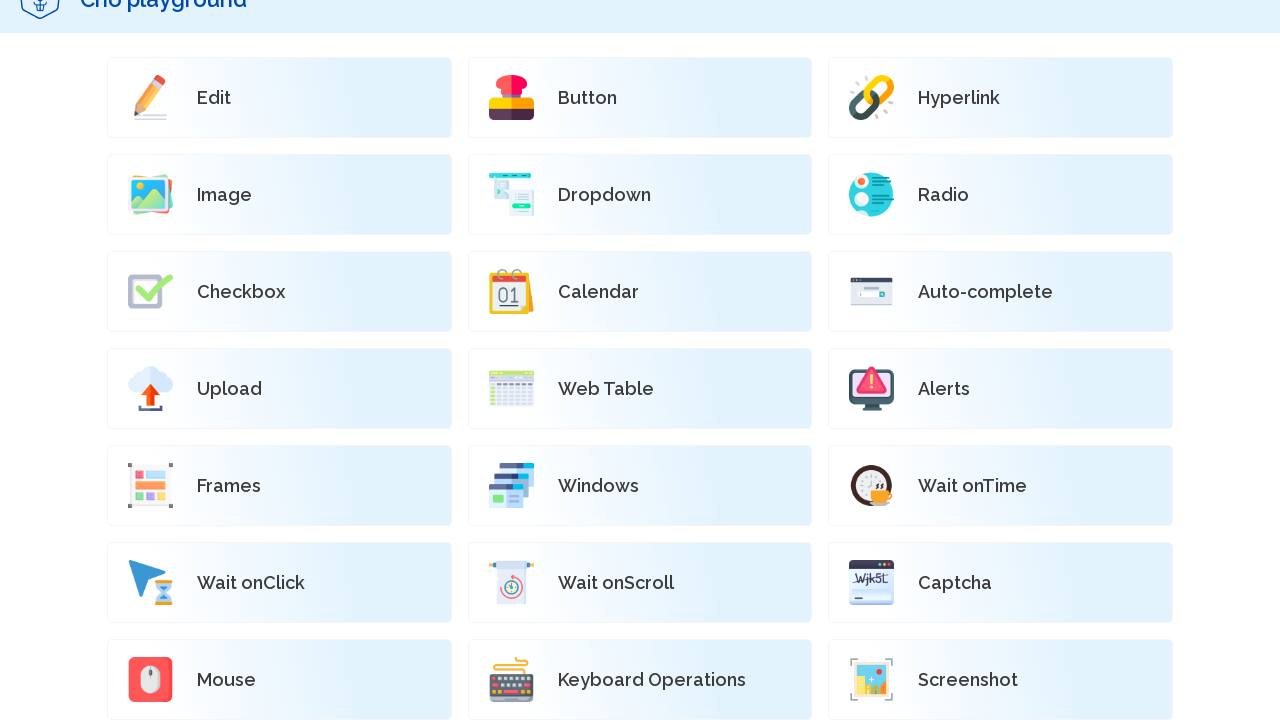

Clicked on the Auto-complete link at (1001, 292) on a[href='/Auto-complete']
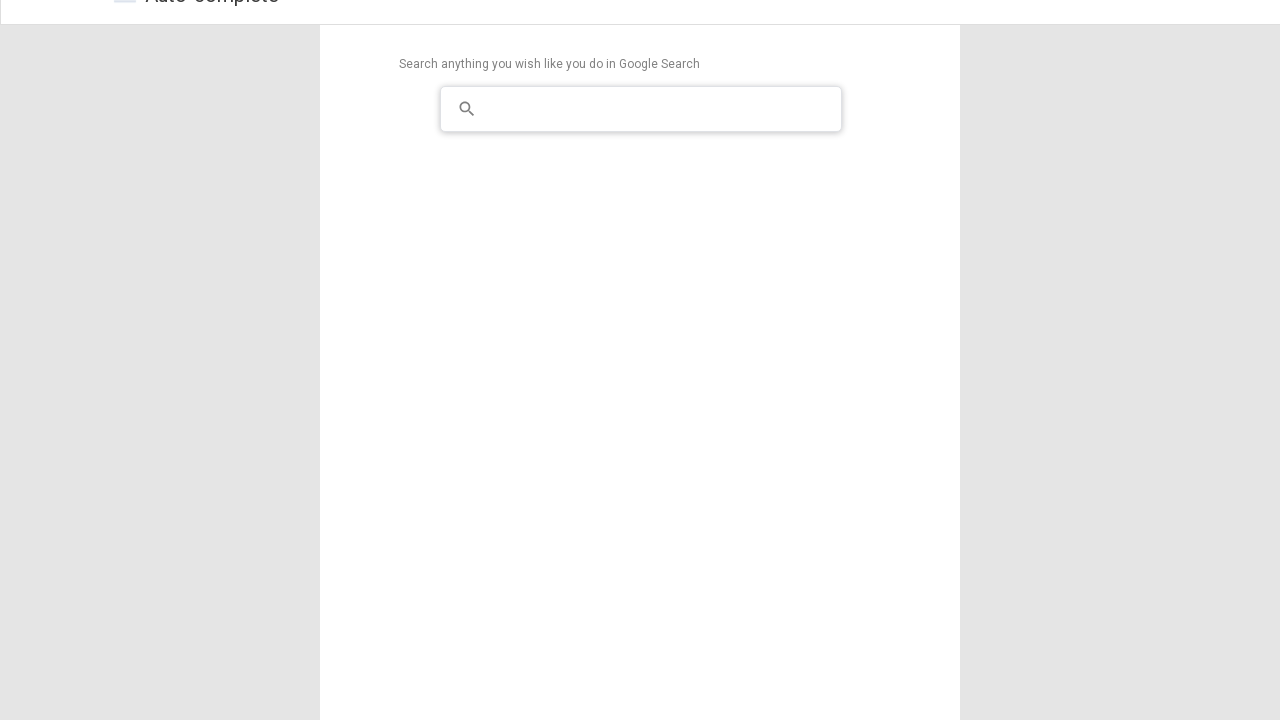

Autocomplete page loaded and input field is visible
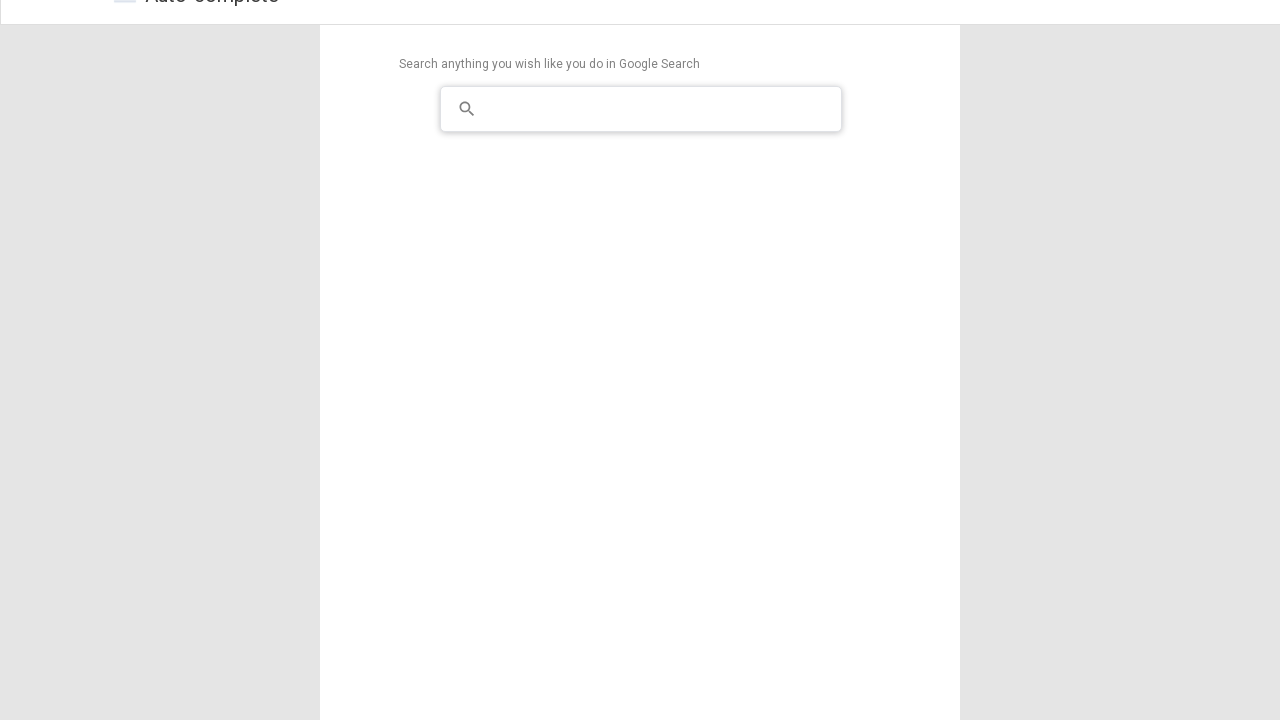

Typed 'Art' into the autocomplete input field on input
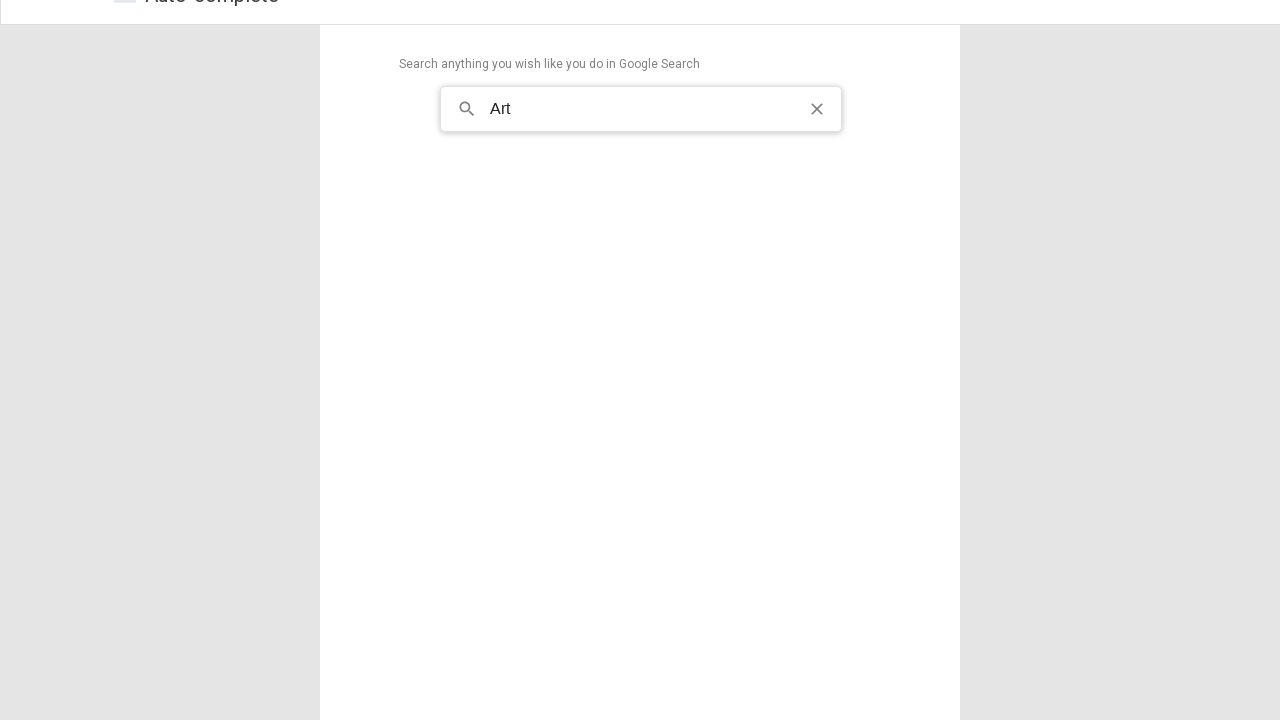

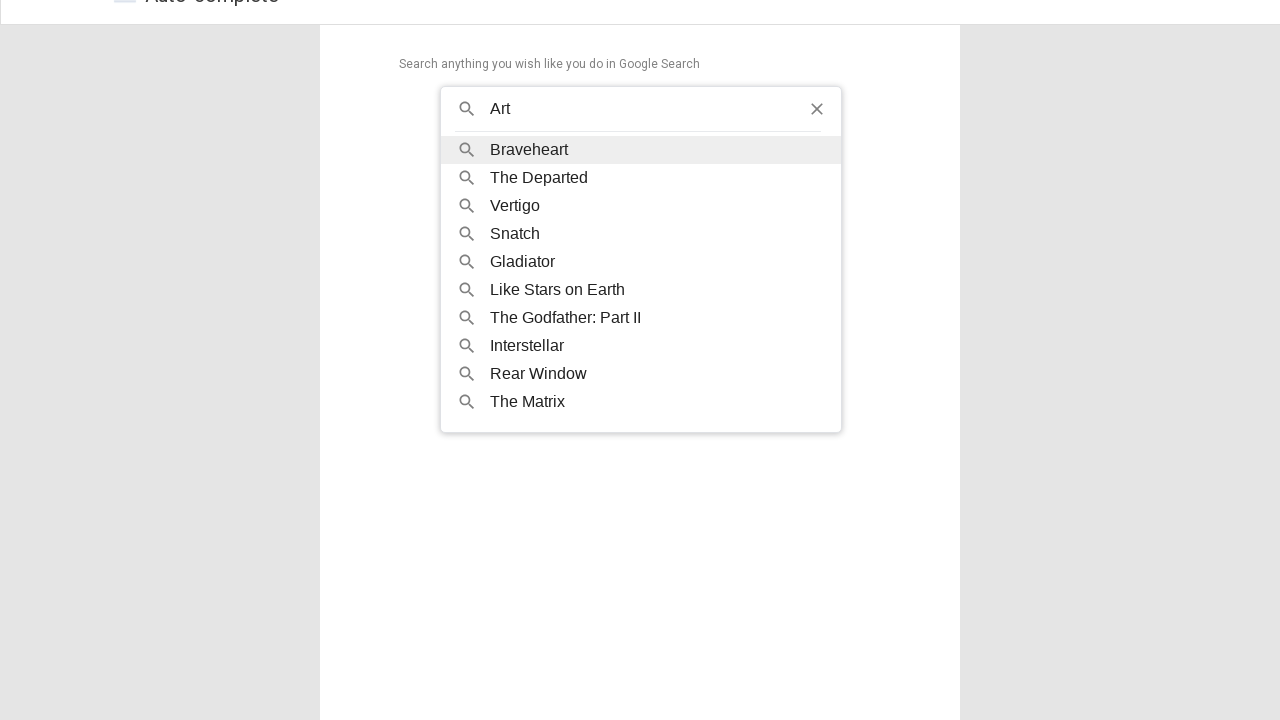